Tests for state management and race conditions by performing rapid clicks on the continue button and checking for error states.

Starting URL: https://rarelanguages.vercel.app

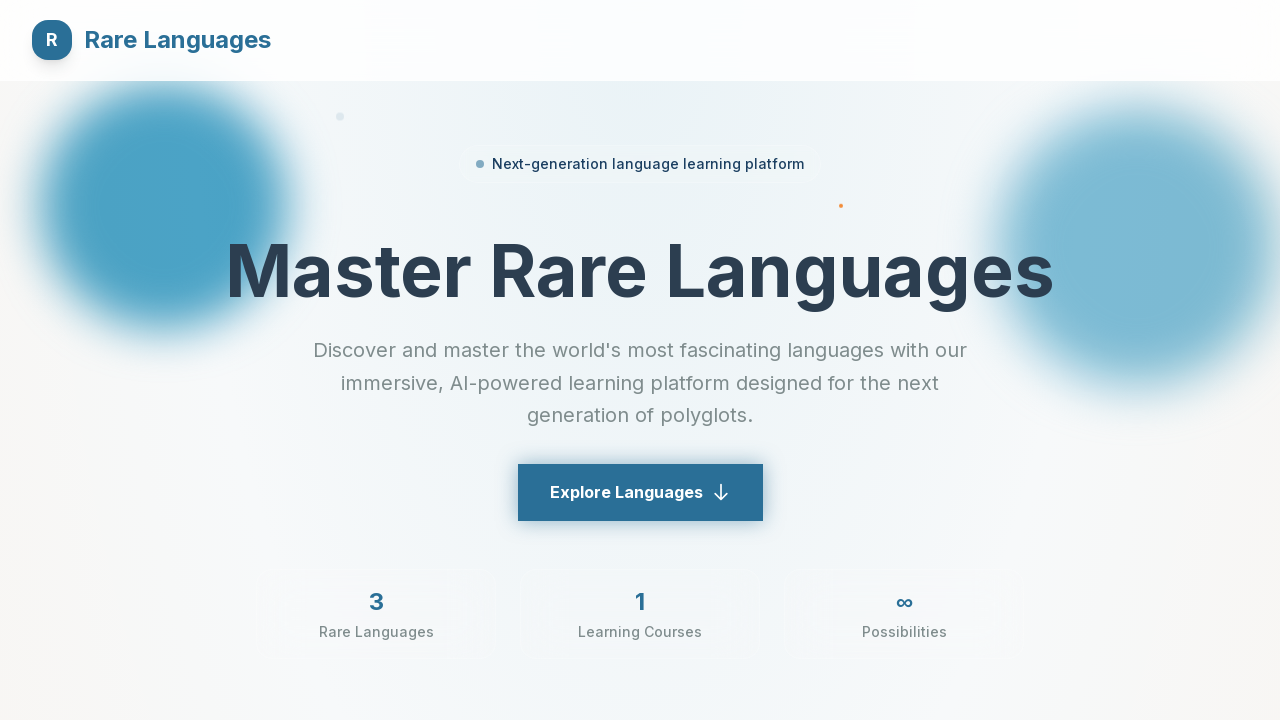

Clicked Albanian language button at (640, 391) on text=Albanian >> nth=0
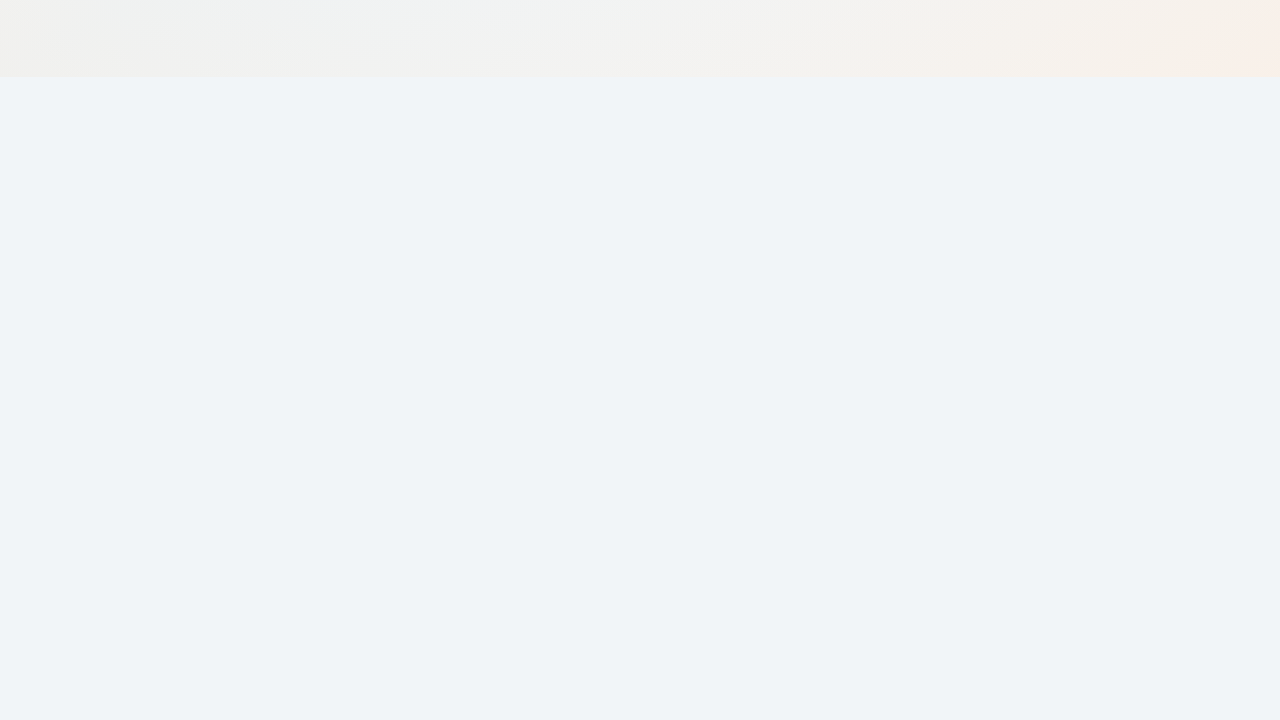

Waited 2000ms for page to stabilize
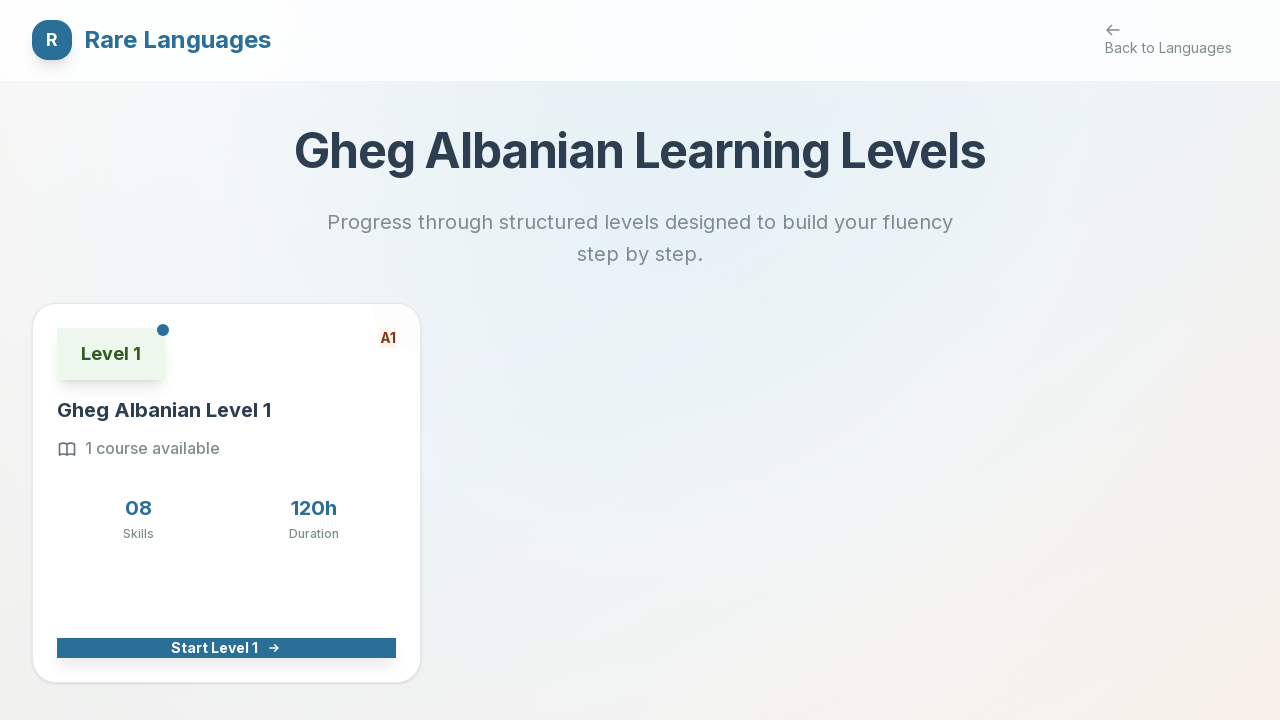

Waited 1000ms to check final page state after rapid clicks
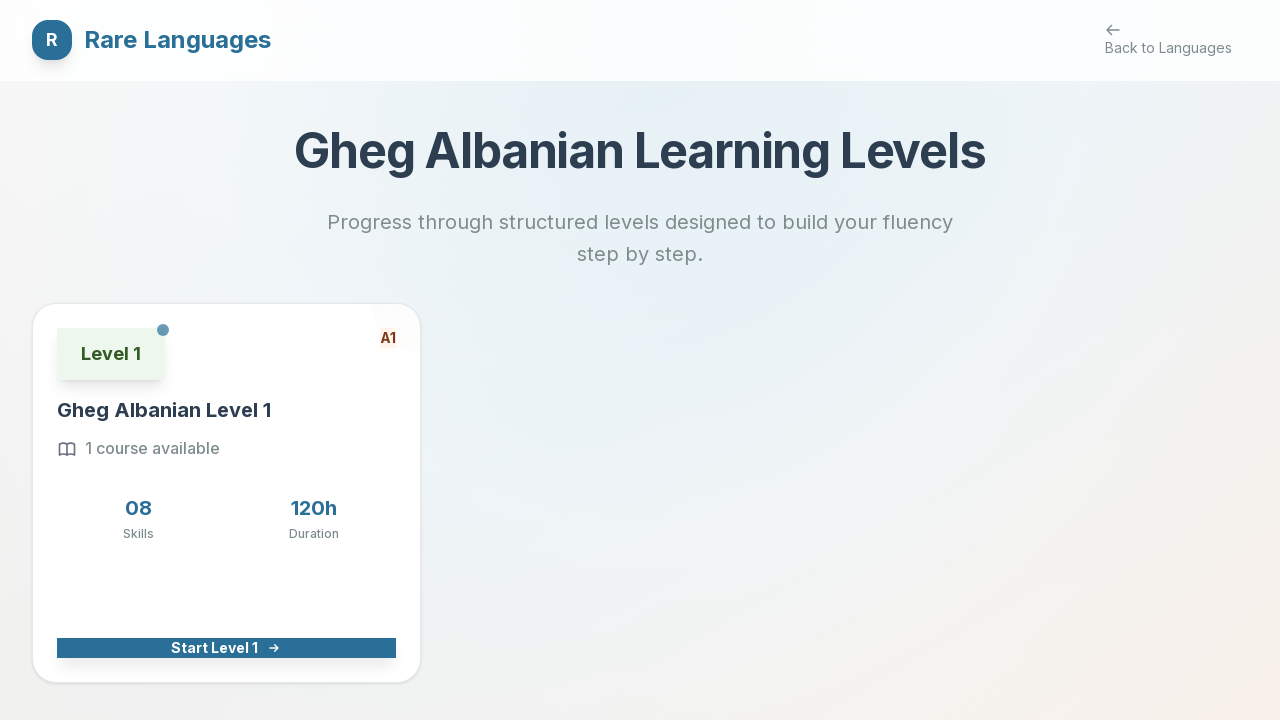

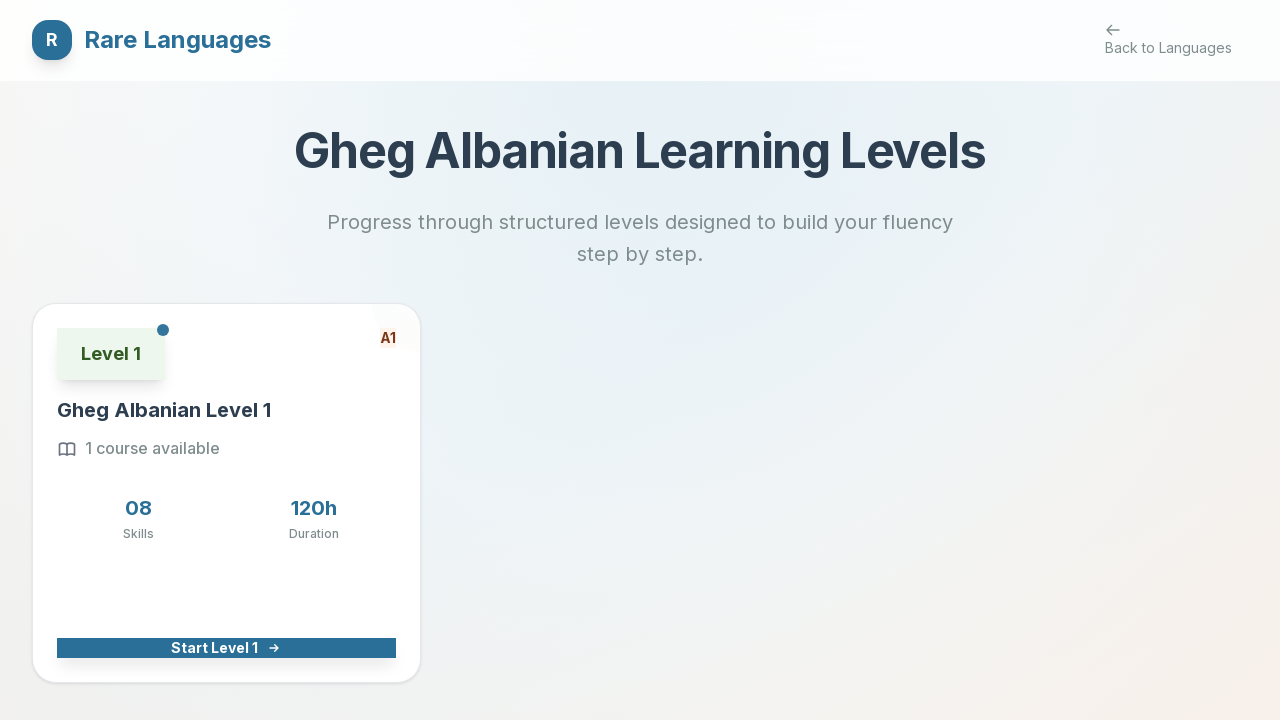